Tests various alert interactions including accepting and dismissing confirmation dialogs on a demo page

Starting URL: https://demoqa.com/alerts

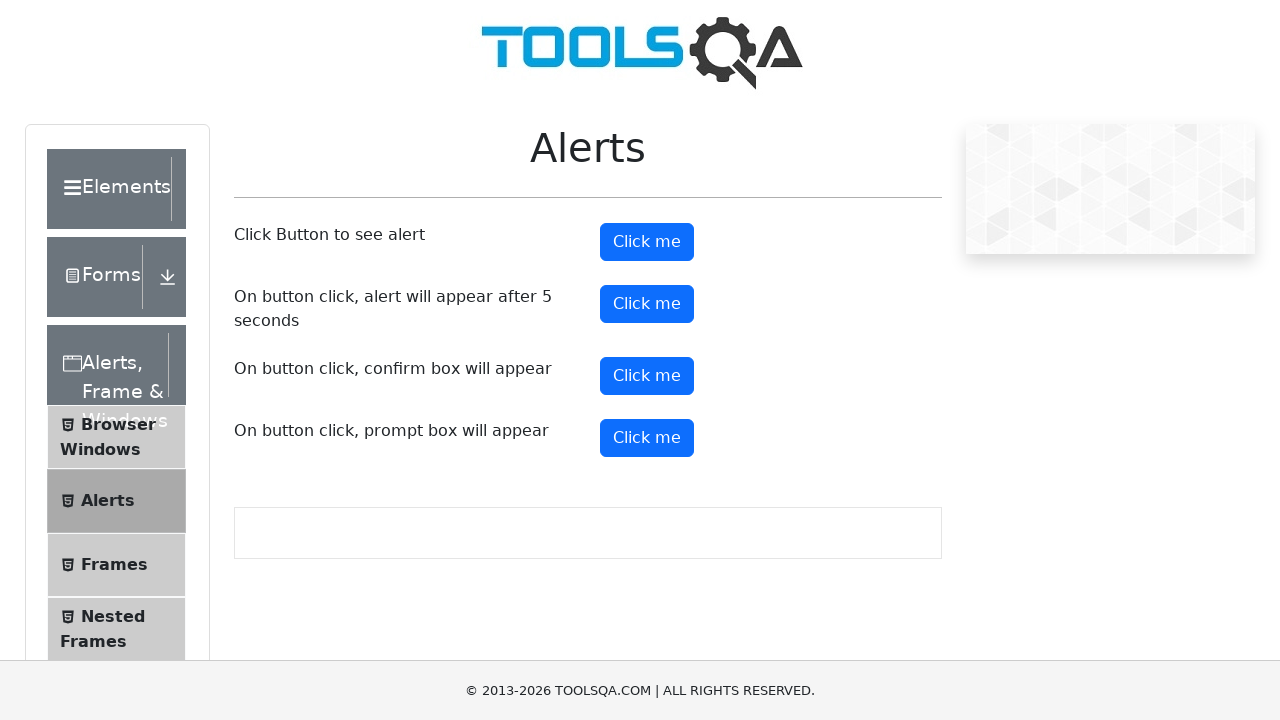

Clicked alert button to trigger simple alert at (647, 242) on #alertButton
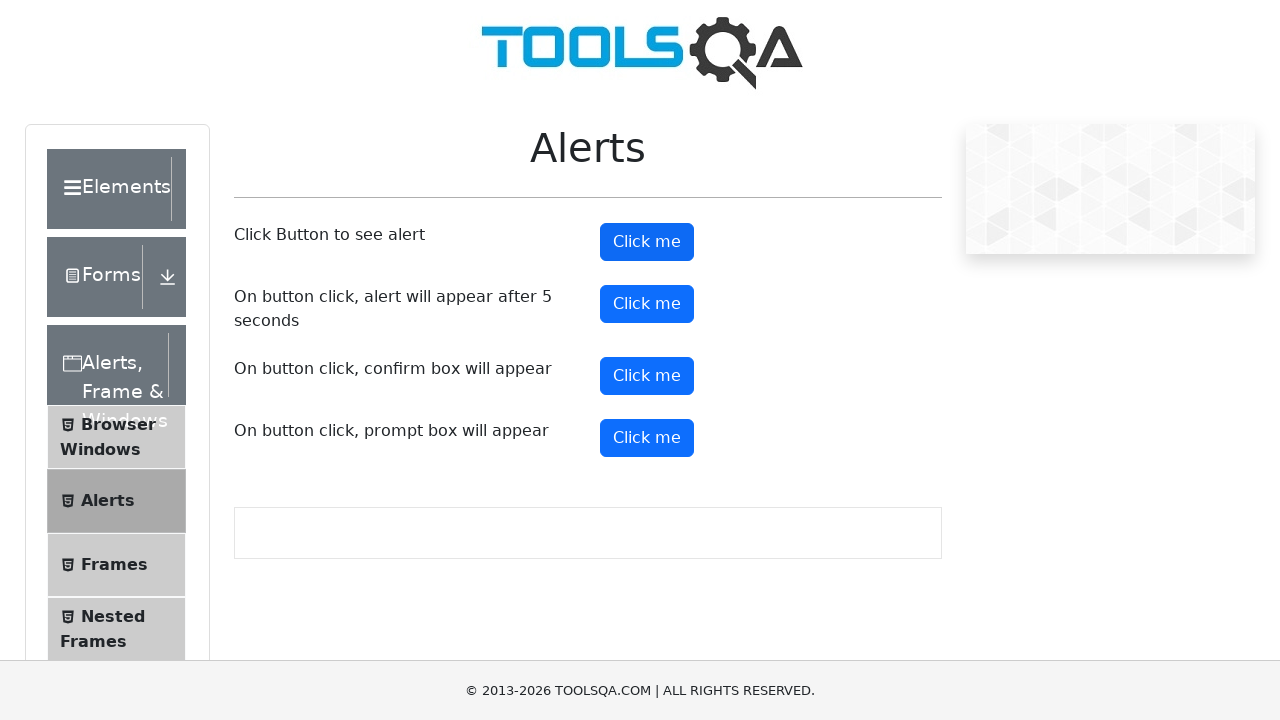

Set up dialog handler to accept alerts
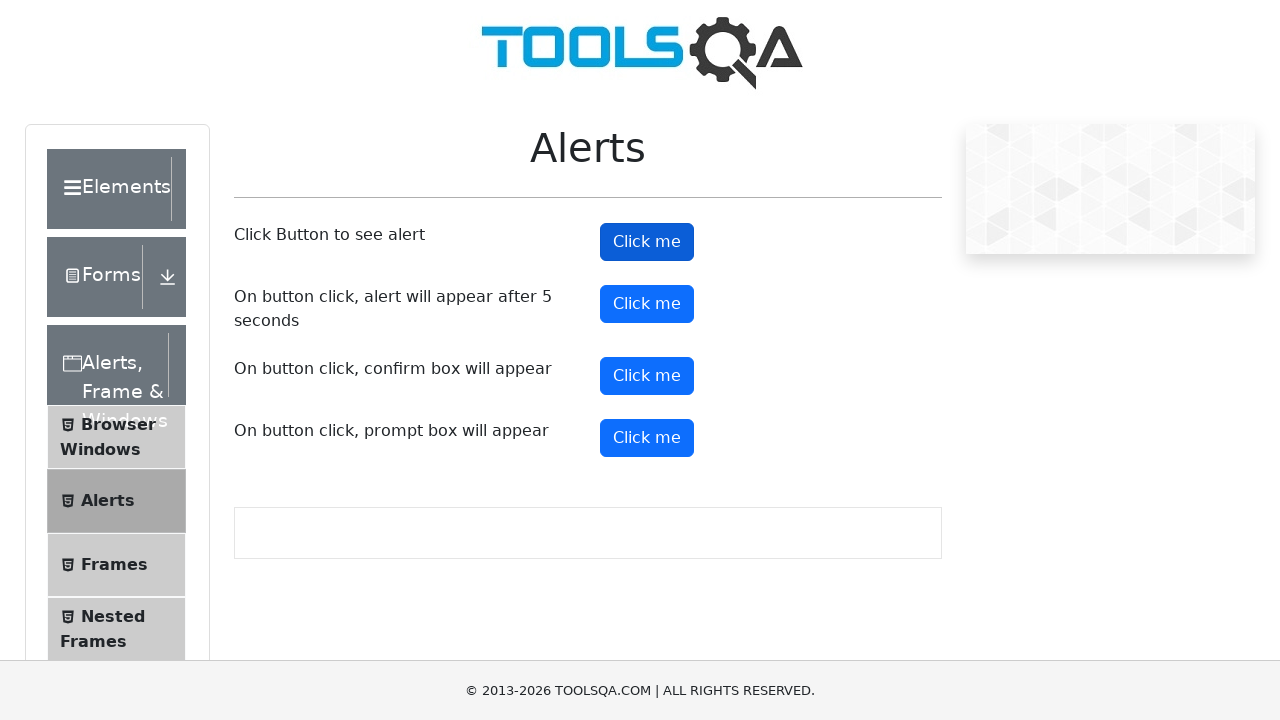

Clicked confirm button to trigger confirmation dialog at (647, 376) on #confirmButton
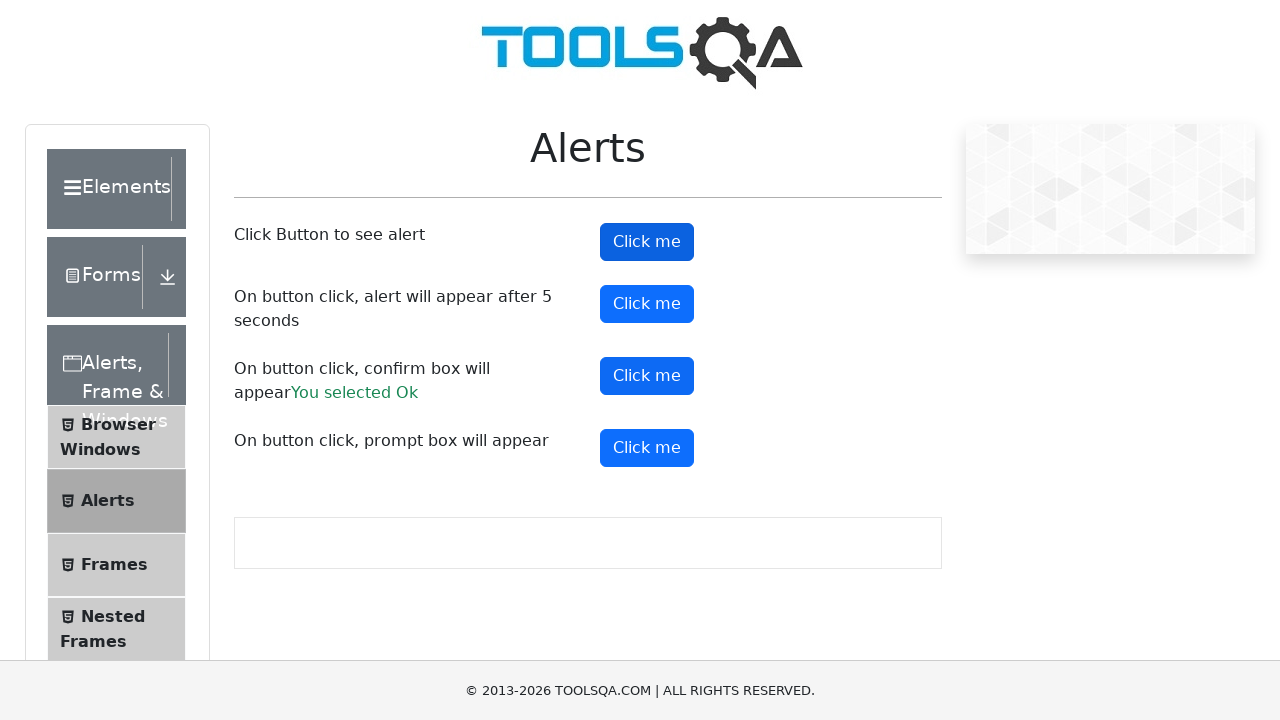

Set up dialog handler to dismiss the confirmation dialog
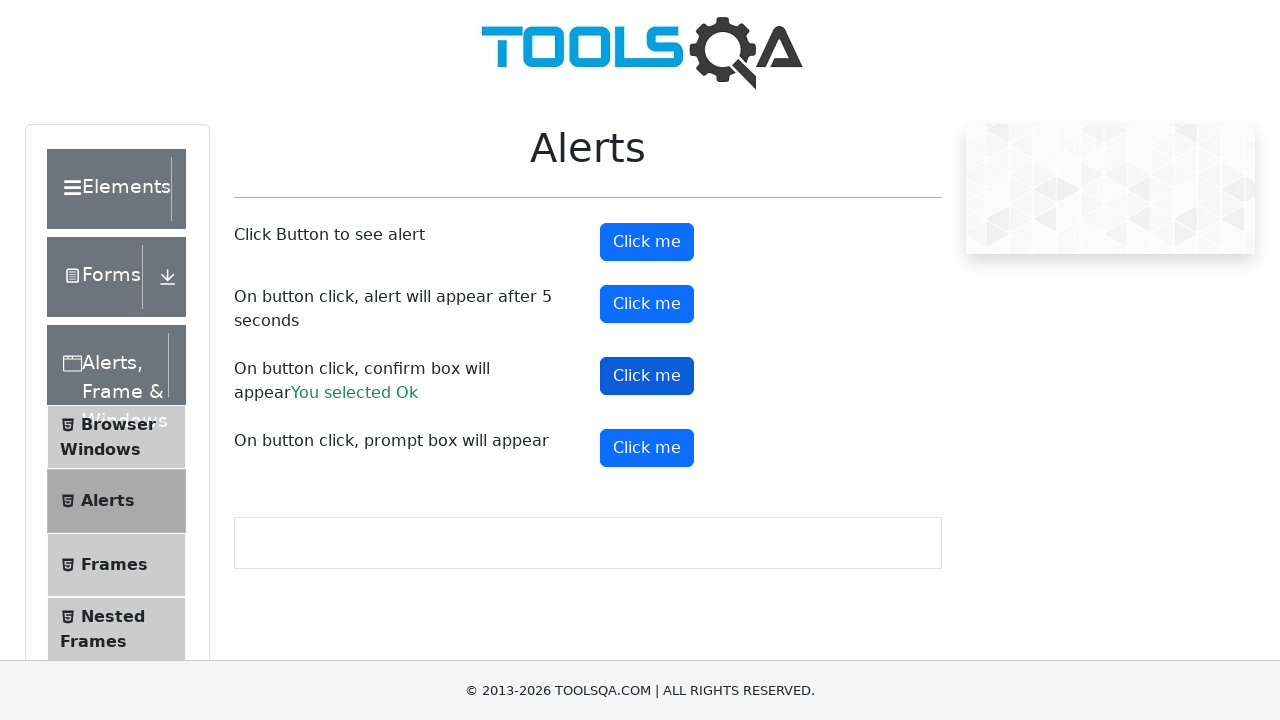

Clicked confirm button again to trigger another confirmation dialog at (647, 376) on #confirmButton
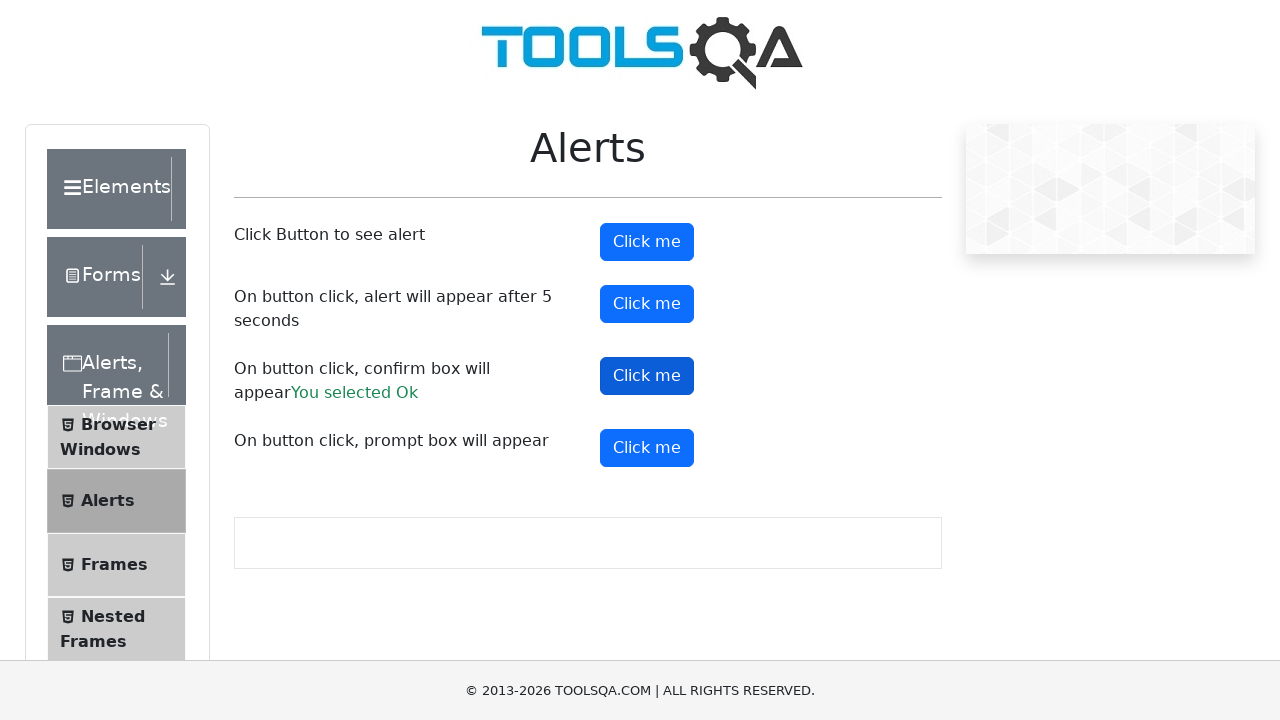

Set up dialog handler to accept the confirmation dialog this time
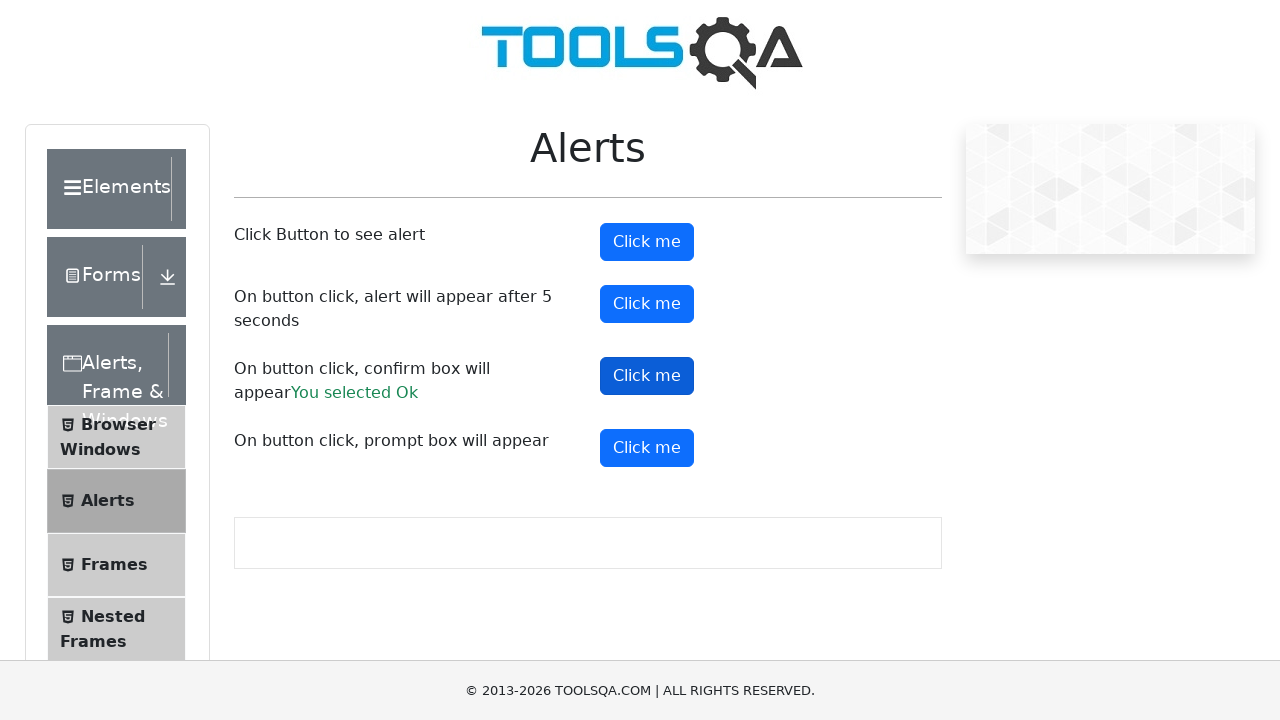

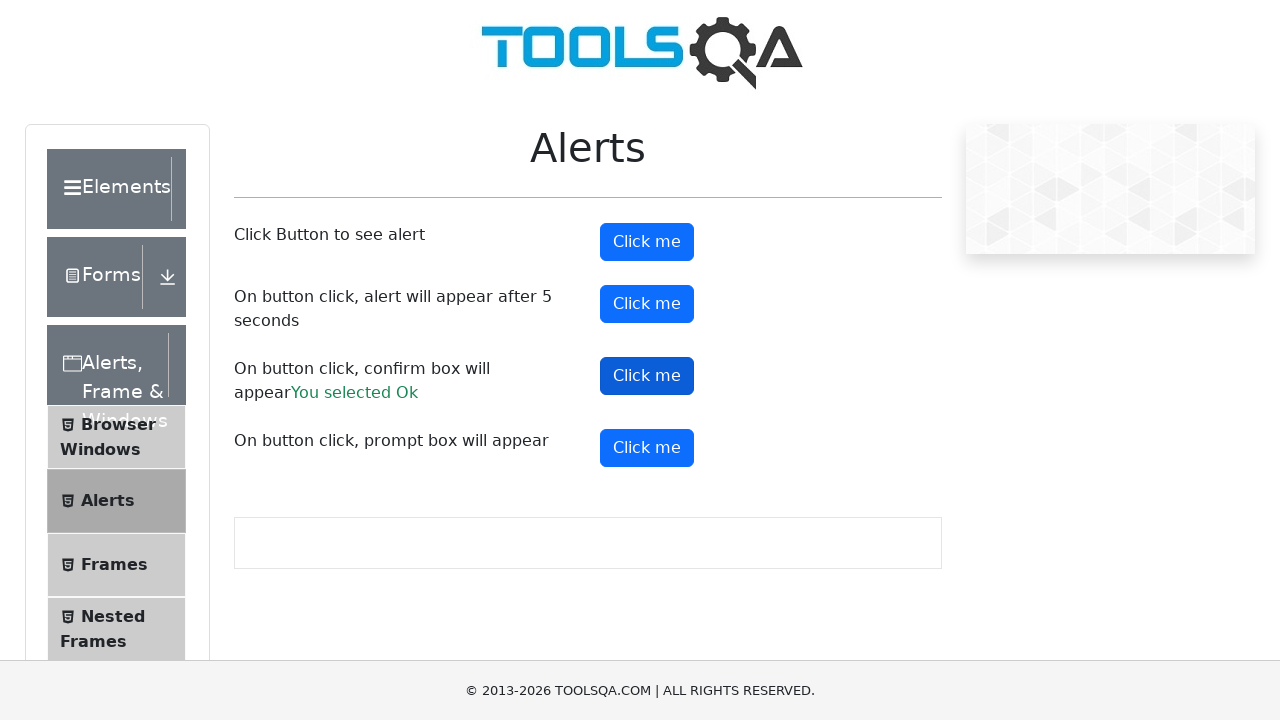